Tests the search functionality on a demo webshop by searching for "for" and verifying that the expected book titles appear in the search results.

Starting URL: https://danube-webshop.herokuapp.com/

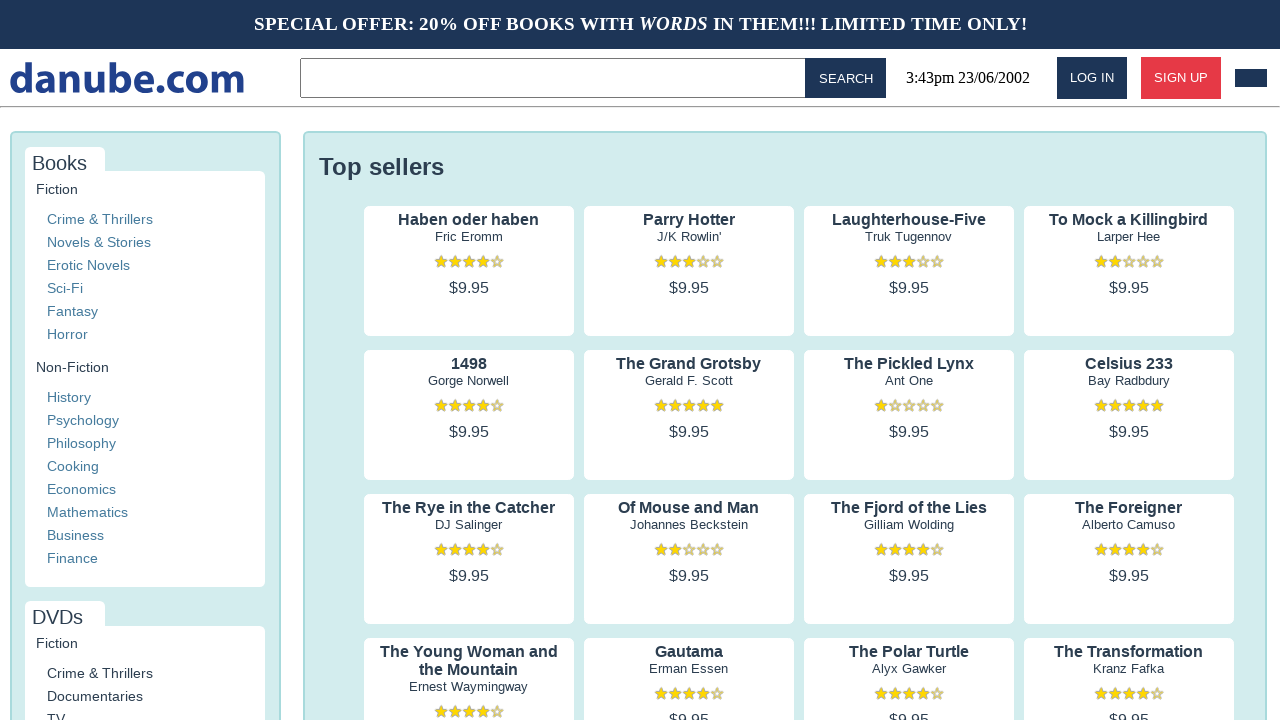

Clicked on the search input field in the topbar at (556, 78) on .topbar > input
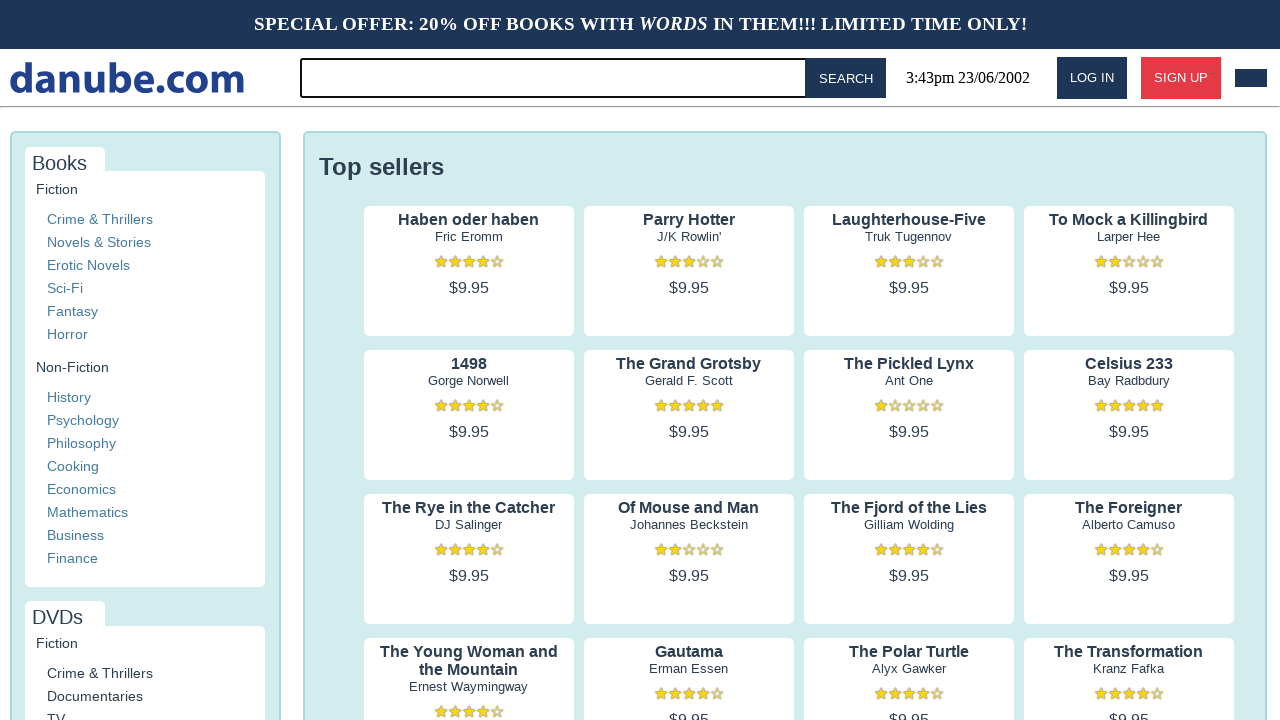

Typed 'for' into the search input field on .topbar > input
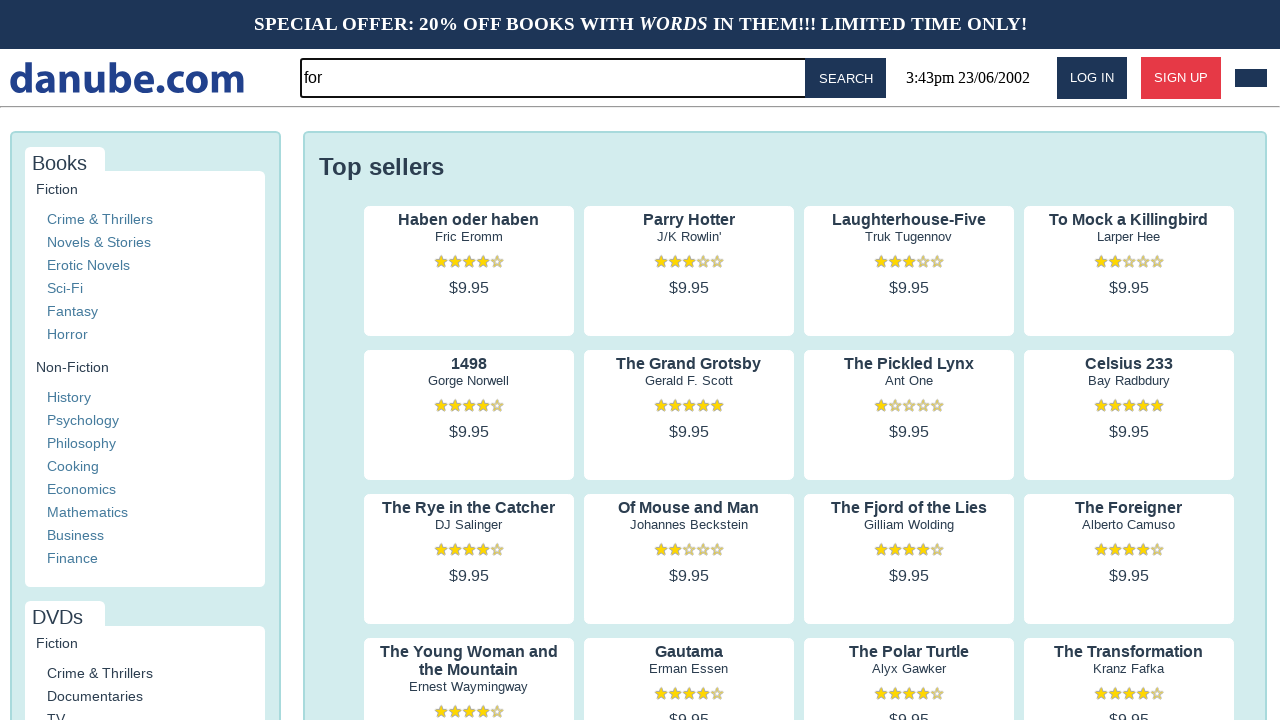

Clicked the search button to execute the search at (846, 78) on #button-search
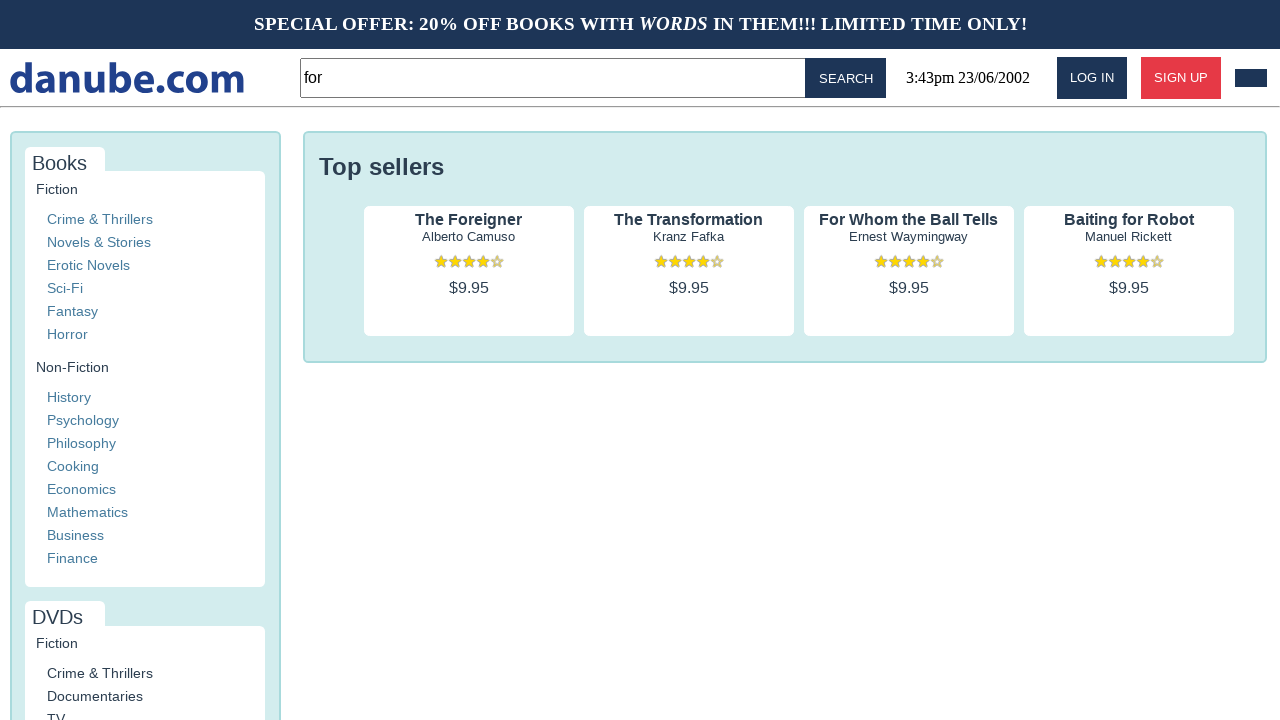

Search results loaded and first result title is visible
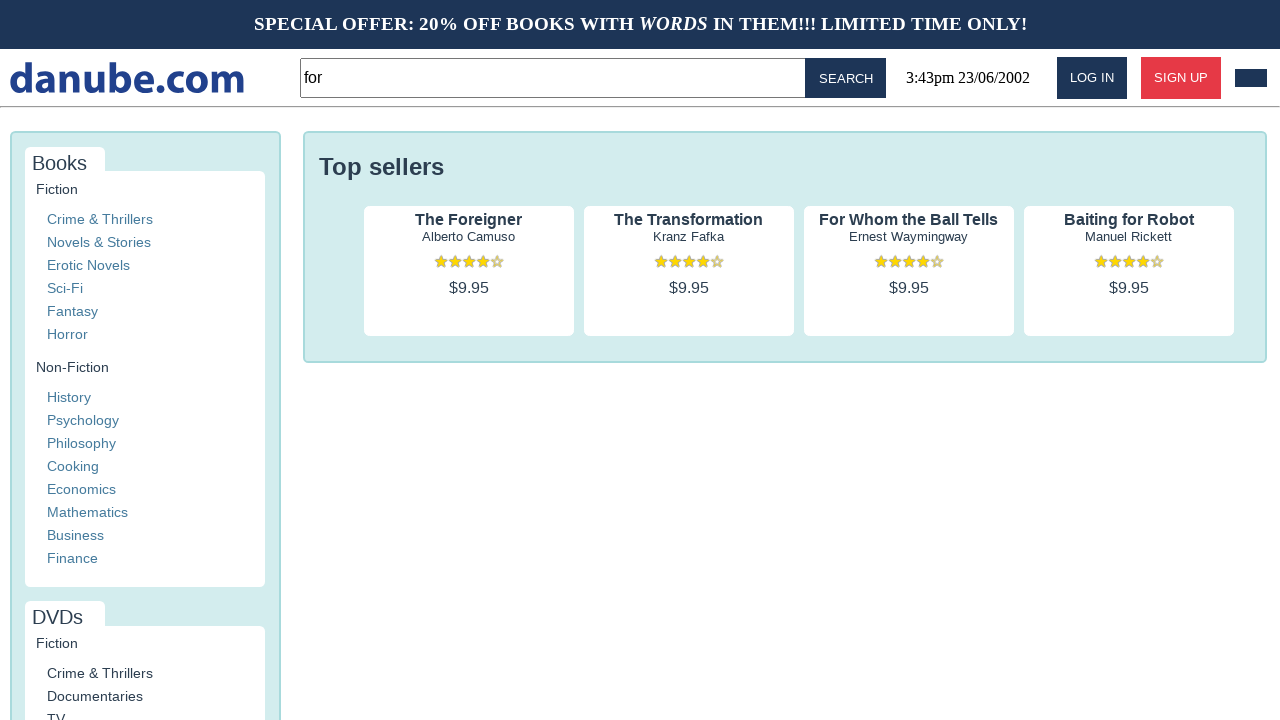

Verified that 4 search results are displayed
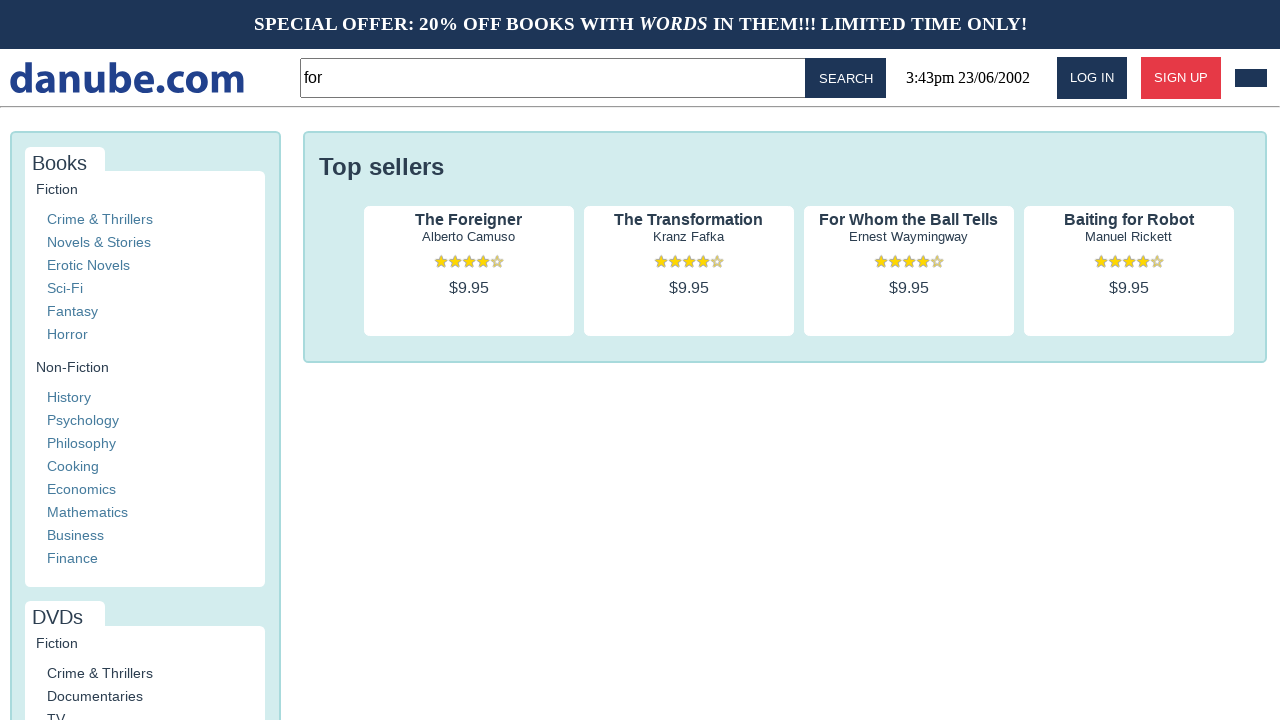

Verified book title 'The Foreigner' is in the expected results list
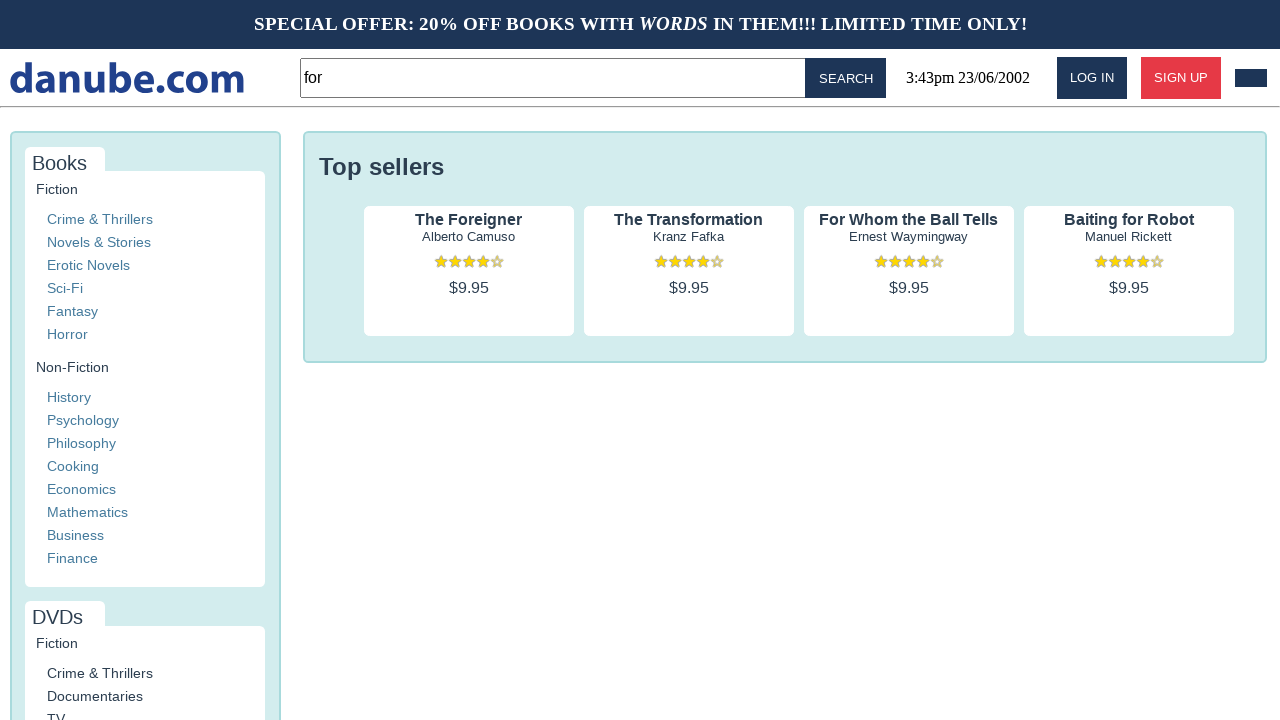

Verified book title 'The Transformation' is in the expected results list
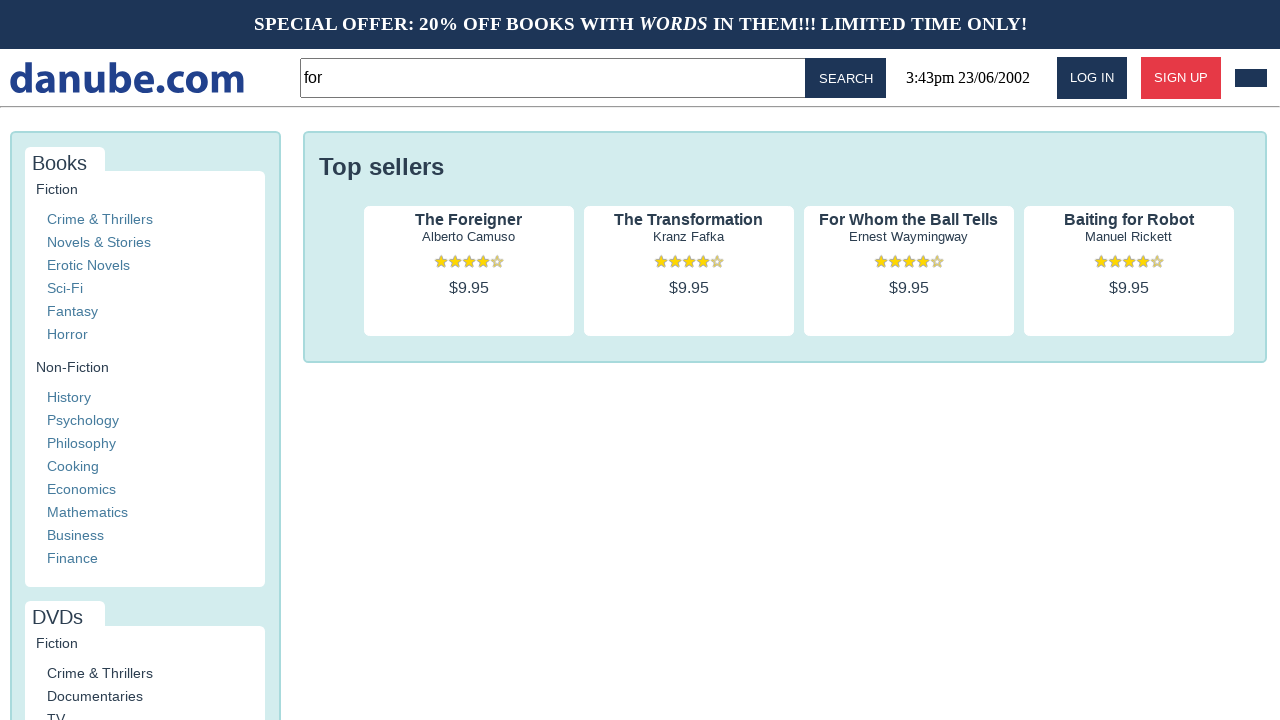

Verified book title 'For Whom the Ball Tells' is in the expected results list
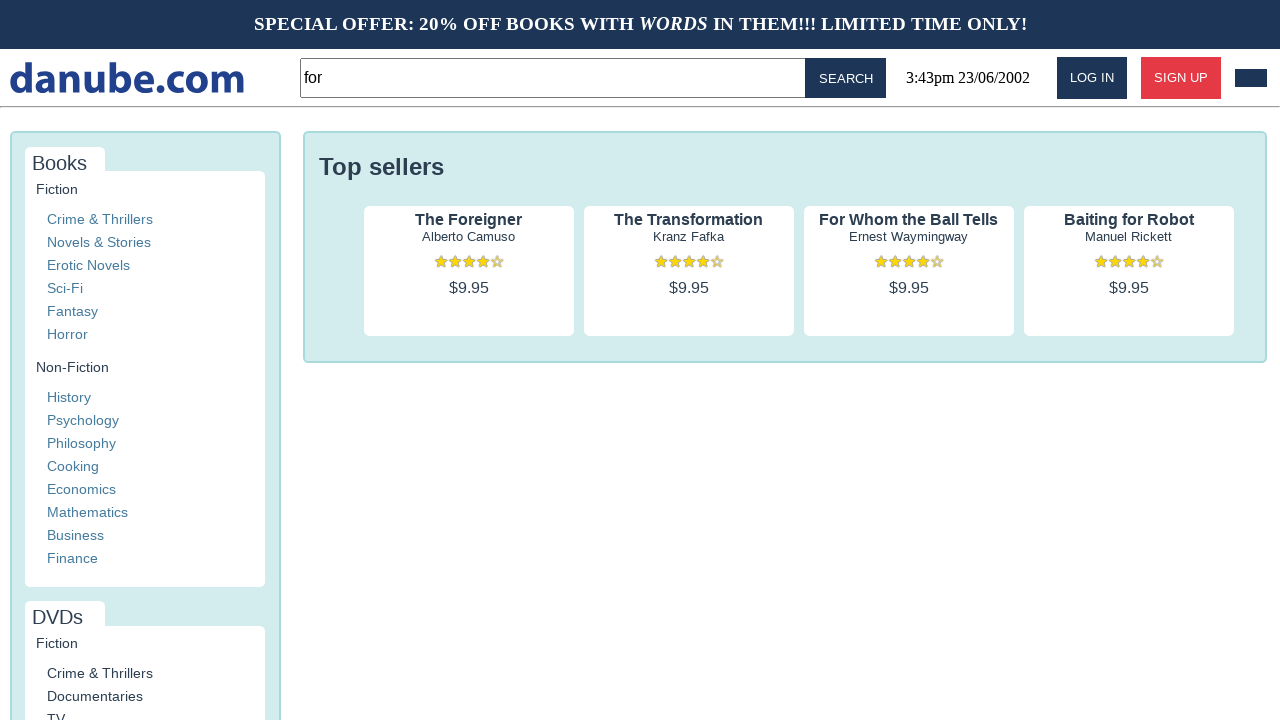

Verified book title 'Baiting for Robot' is in the expected results list
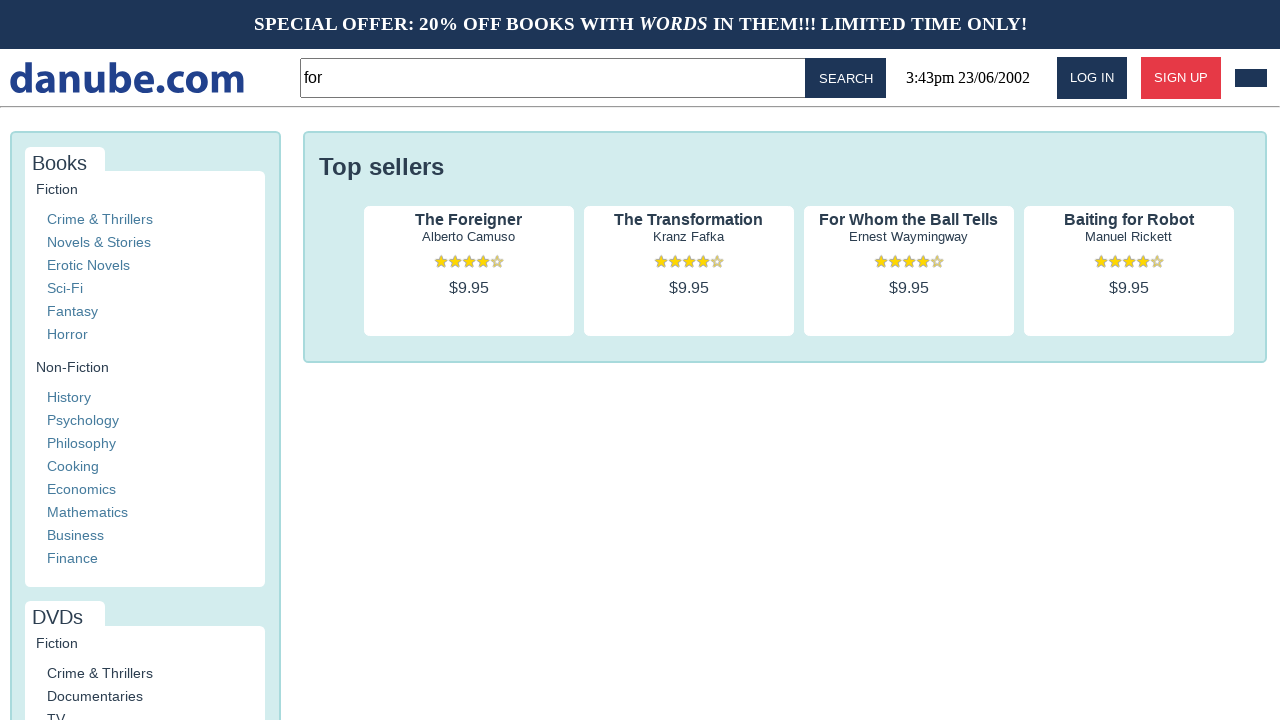

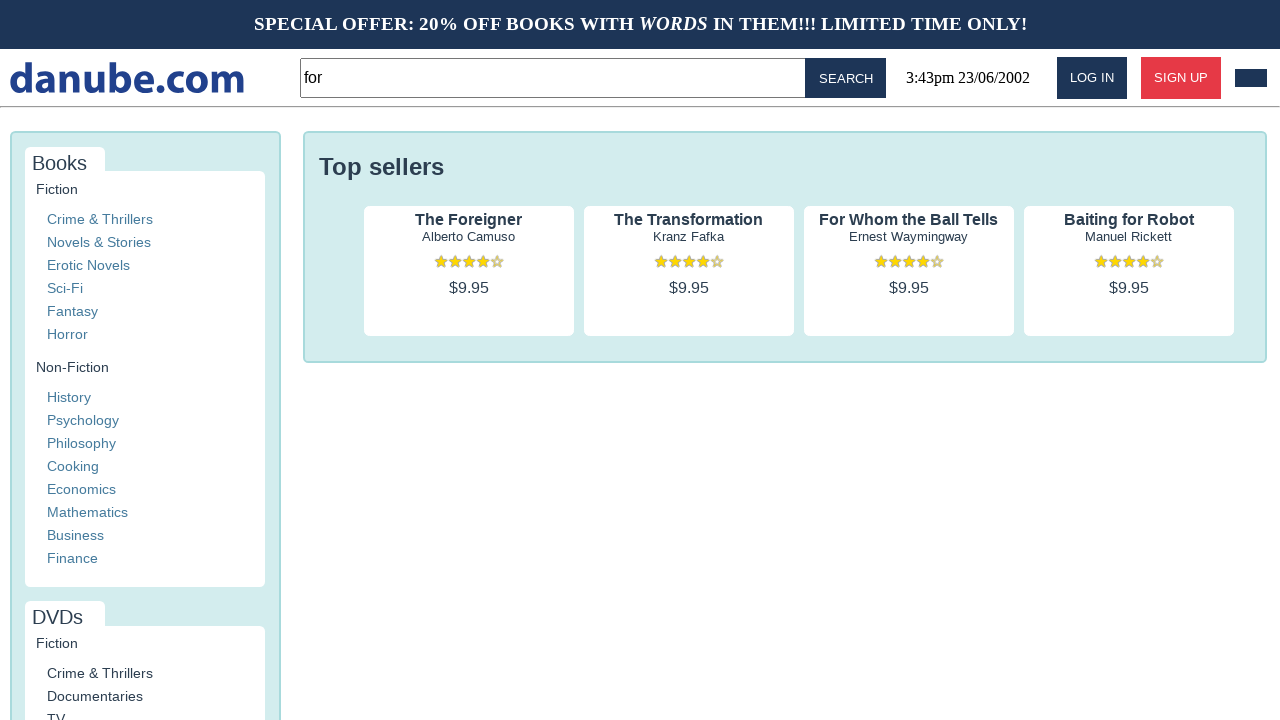